Tests un-marking todo items as complete by unchecking their checkboxes.

Starting URL: https://demo.playwright.dev/todomvc

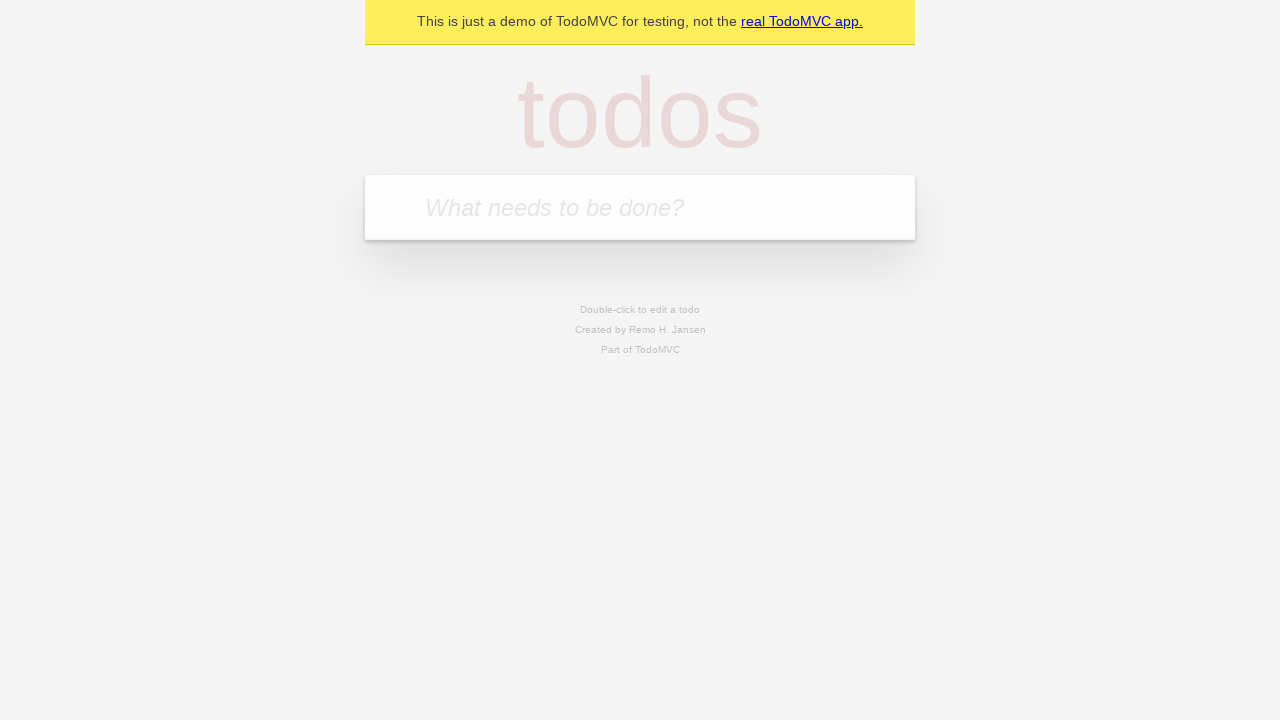

Filled input field with 'buy some cheese' on internal:attr=[placeholder="What needs to be done?"i]
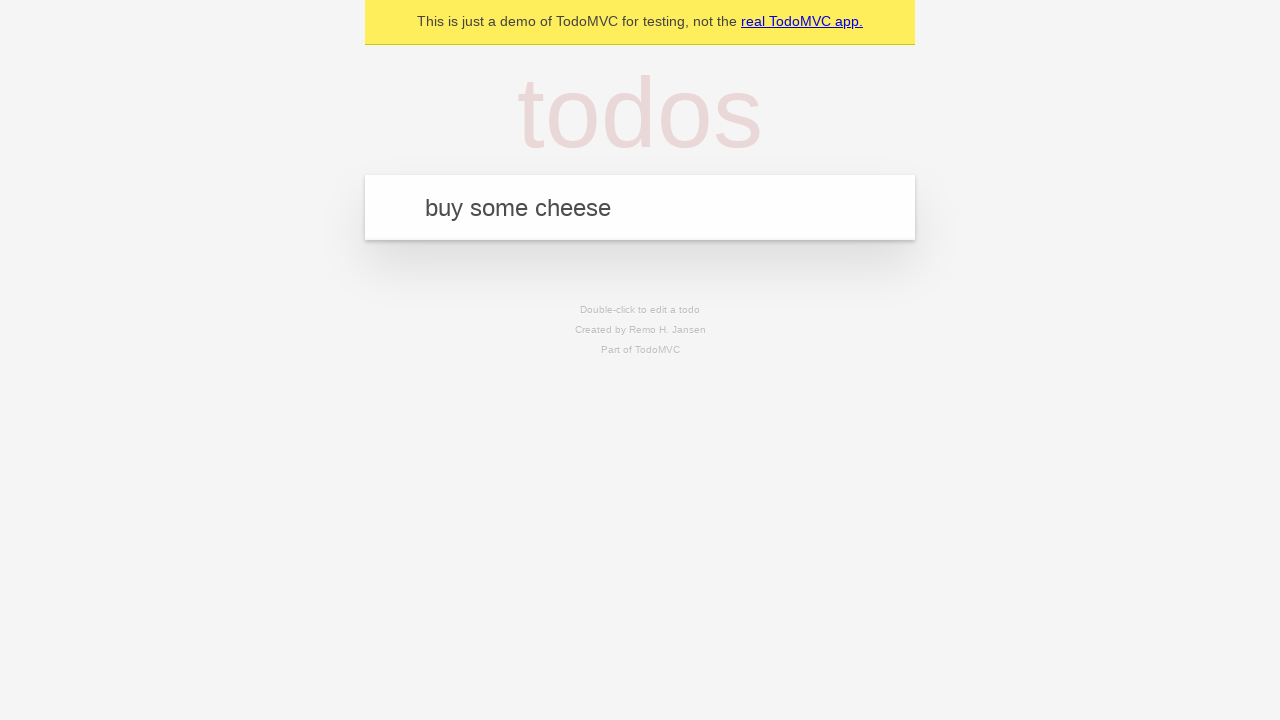

Pressed Enter to create first todo item on internal:attr=[placeholder="What needs to be done?"i]
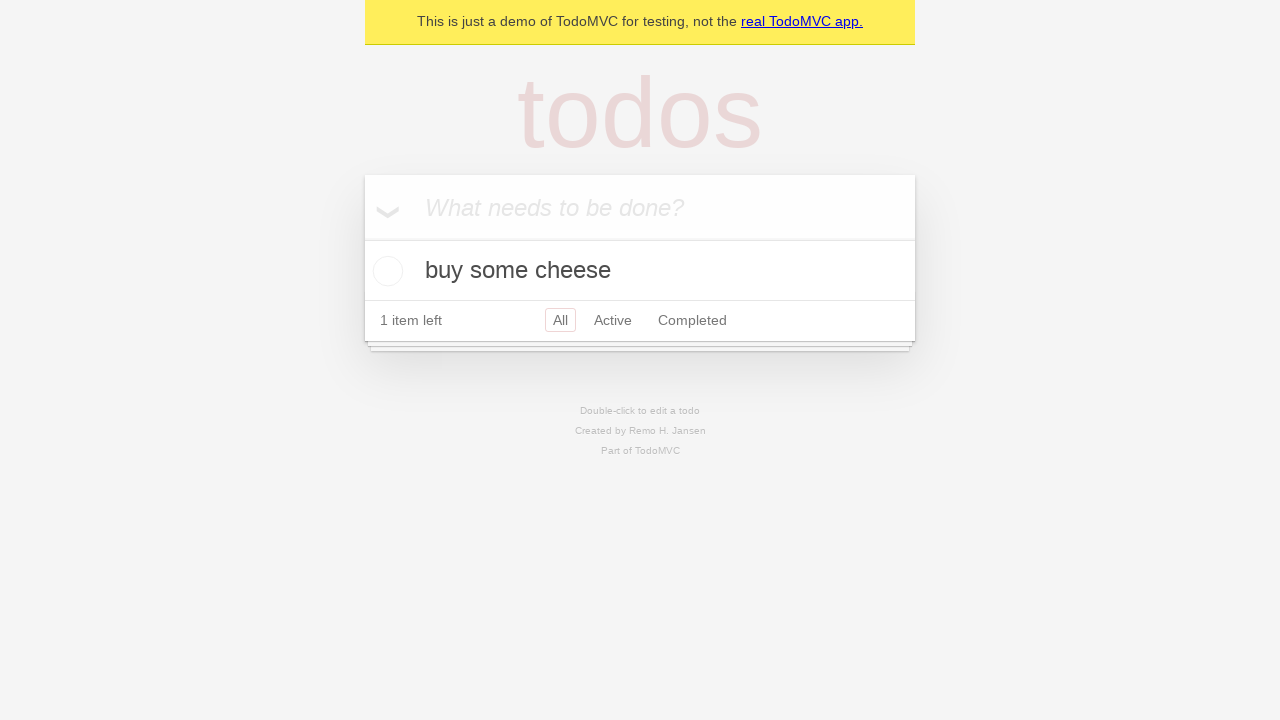

Filled input field with 'feed the cat' on internal:attr=[placeholder="What needs to be done?"i]
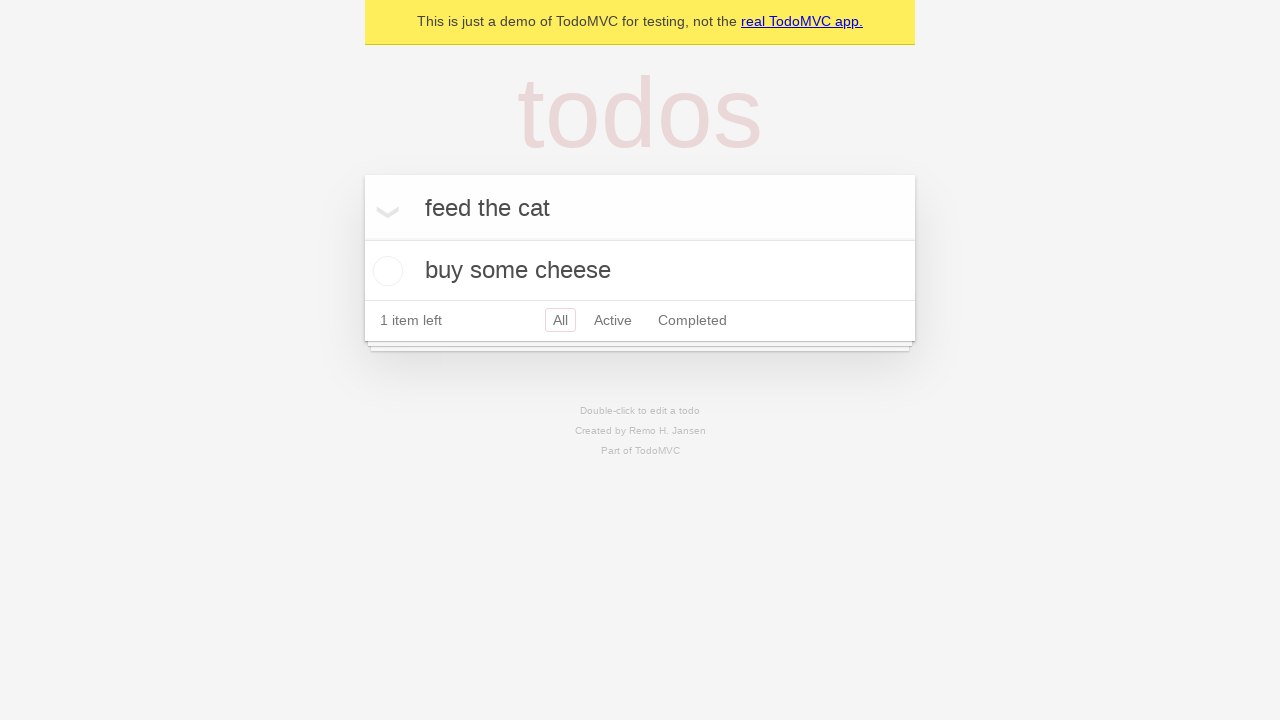

Pressed Enter to create second todo item on internal:attr=[placeholder="What needs to be done?"i]
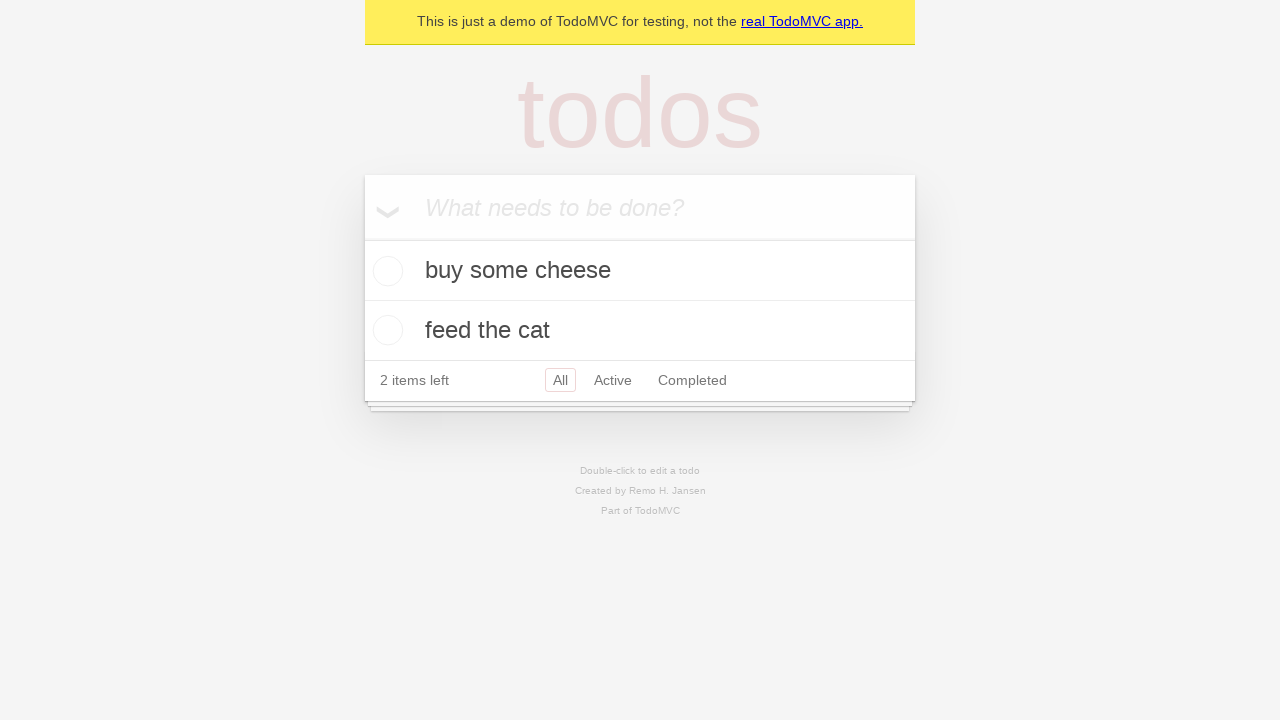

Checked the first todo item checkbox at (385, 271) on internal:testid=[data-testid="todo-item"s] >> nth=0 >> internal:role=checkbox
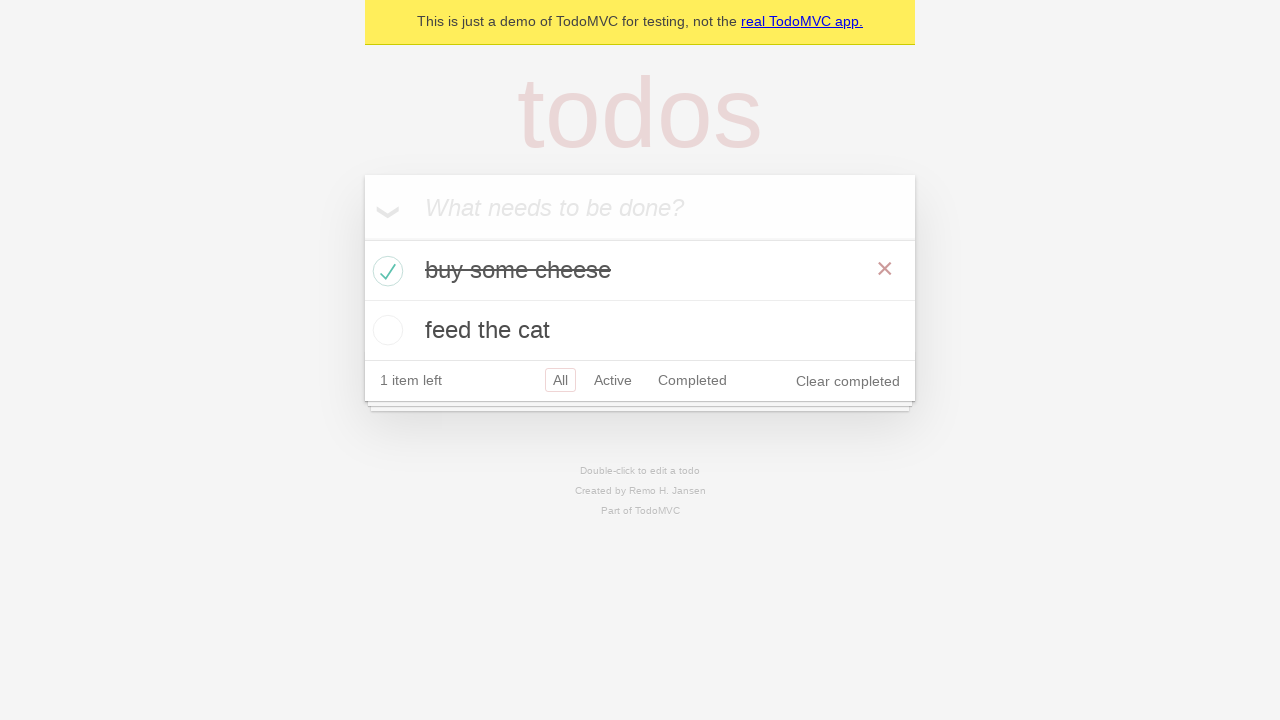

Unchecked the first todo item checkbox to mark as incomplete at (385, 271) on internal:testid=[data-testid="todo-item"s] >> nth=0 >> internal:role=checkbox
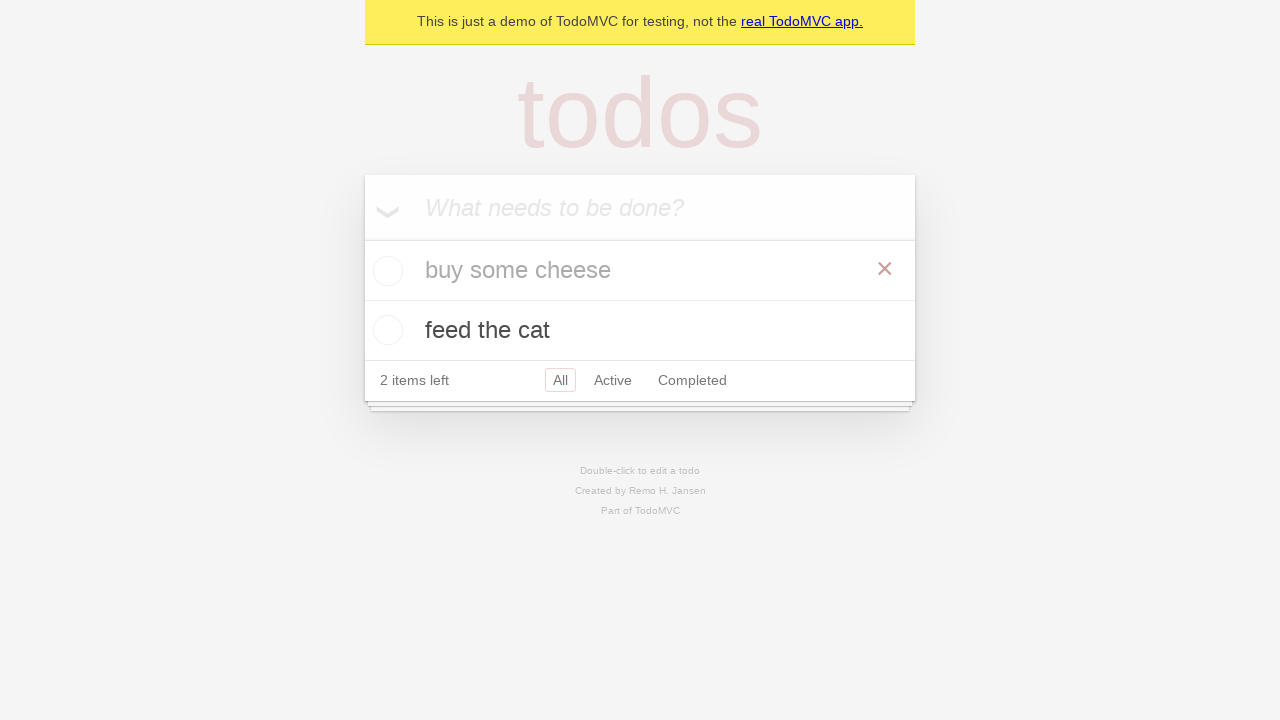

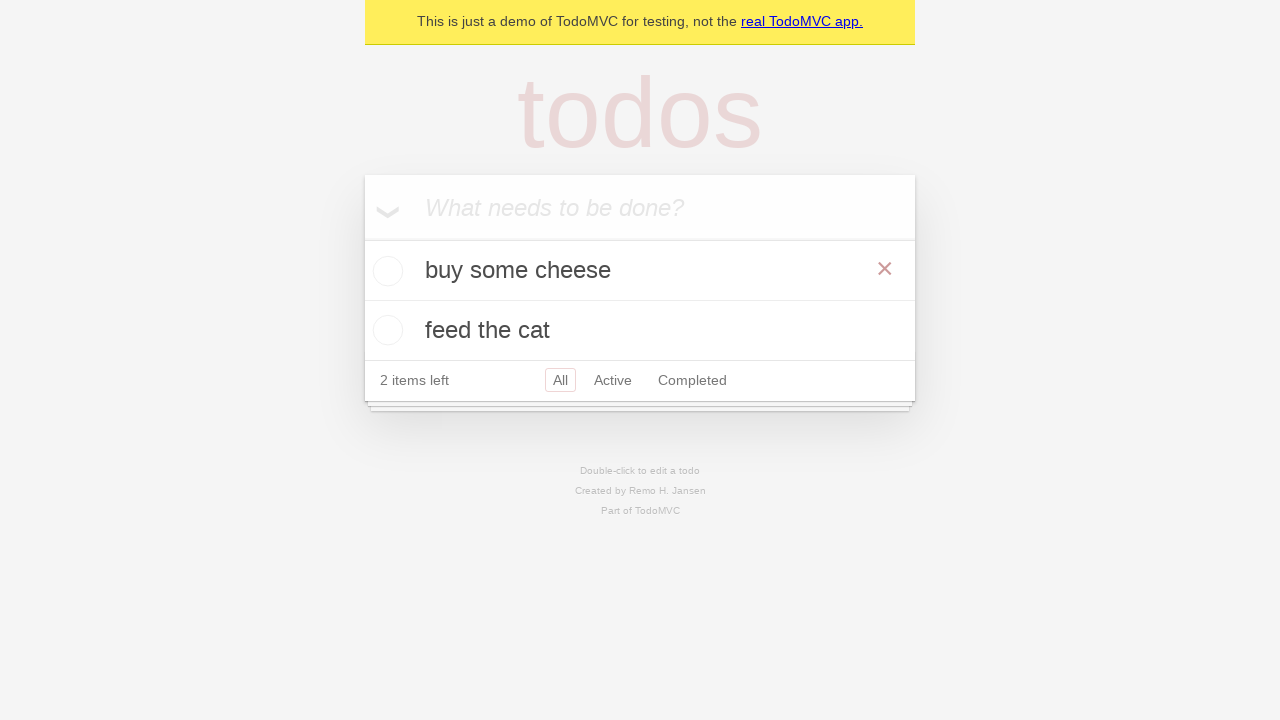